Tests JavaScript confirm alert by clicking the confirm button and dismissing the alert to verify the cancel result message

Starting URL: https://the-internet.herokuapp.com/javascript_alerts

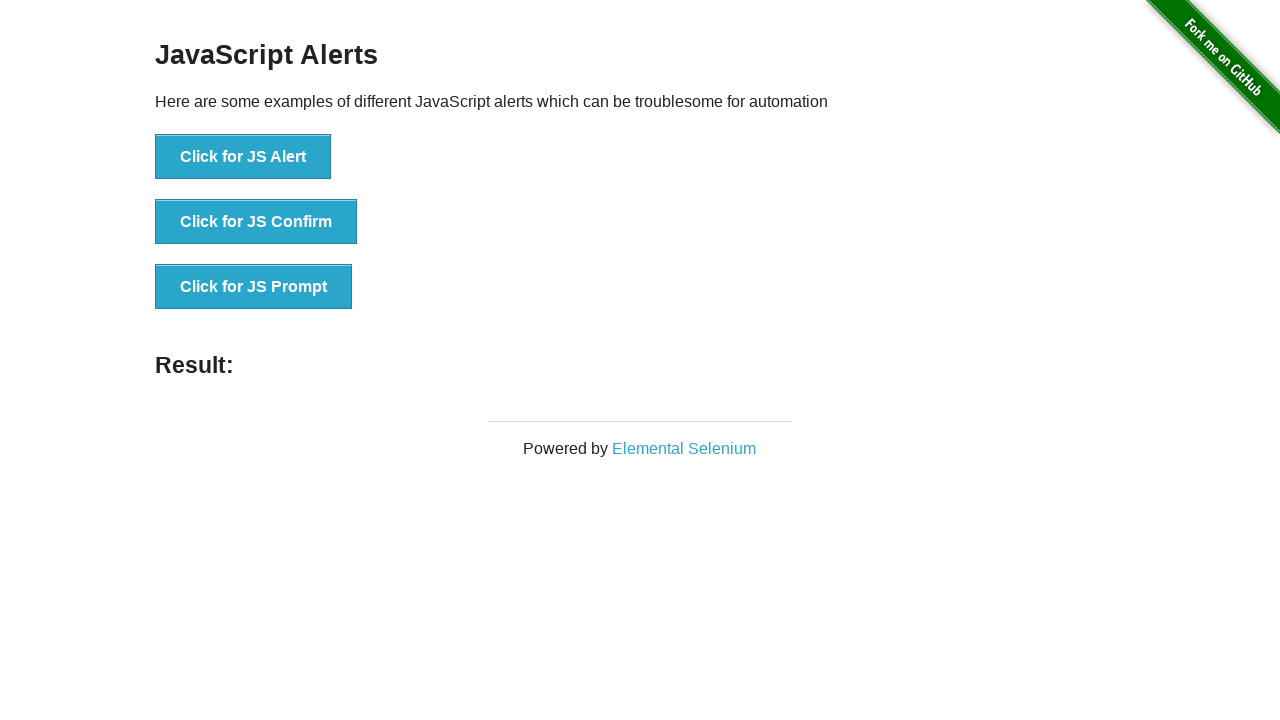

Clicked the confirm button to trigger JavaScript confirm alert at (256, 222) on button[onclick='jsConfirm()']
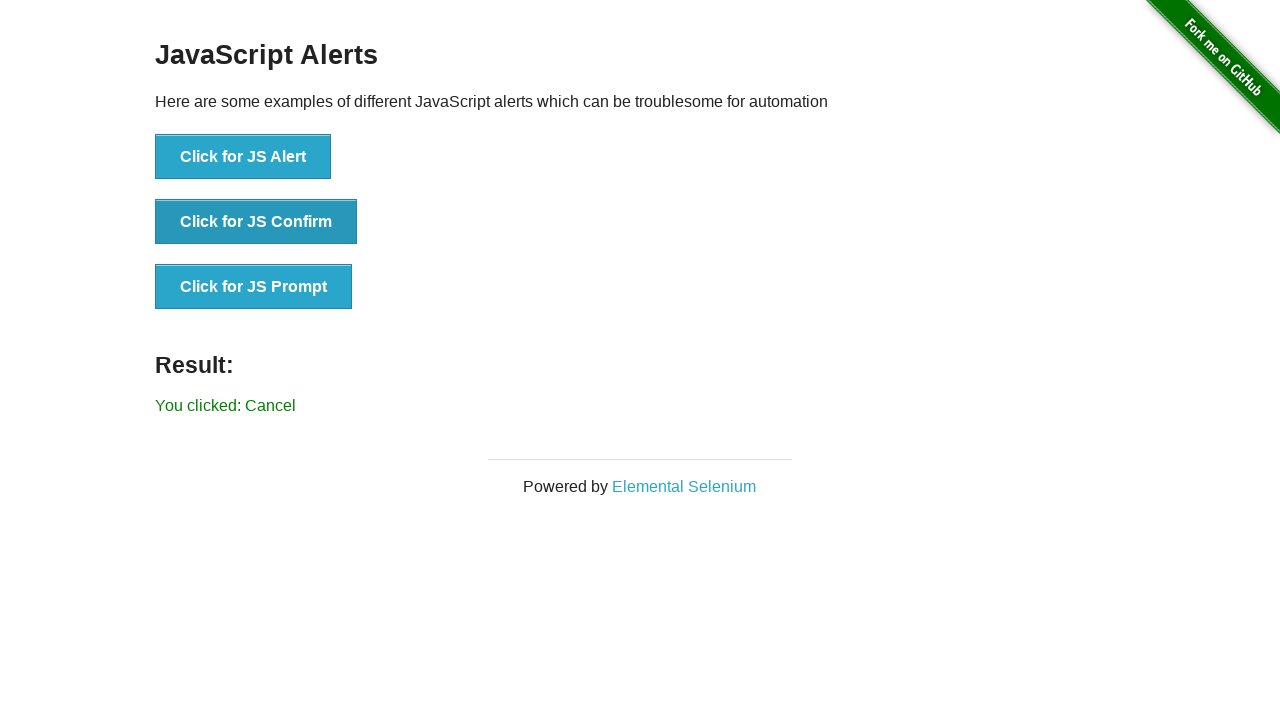

Set up dialog handler to dismiss alerts
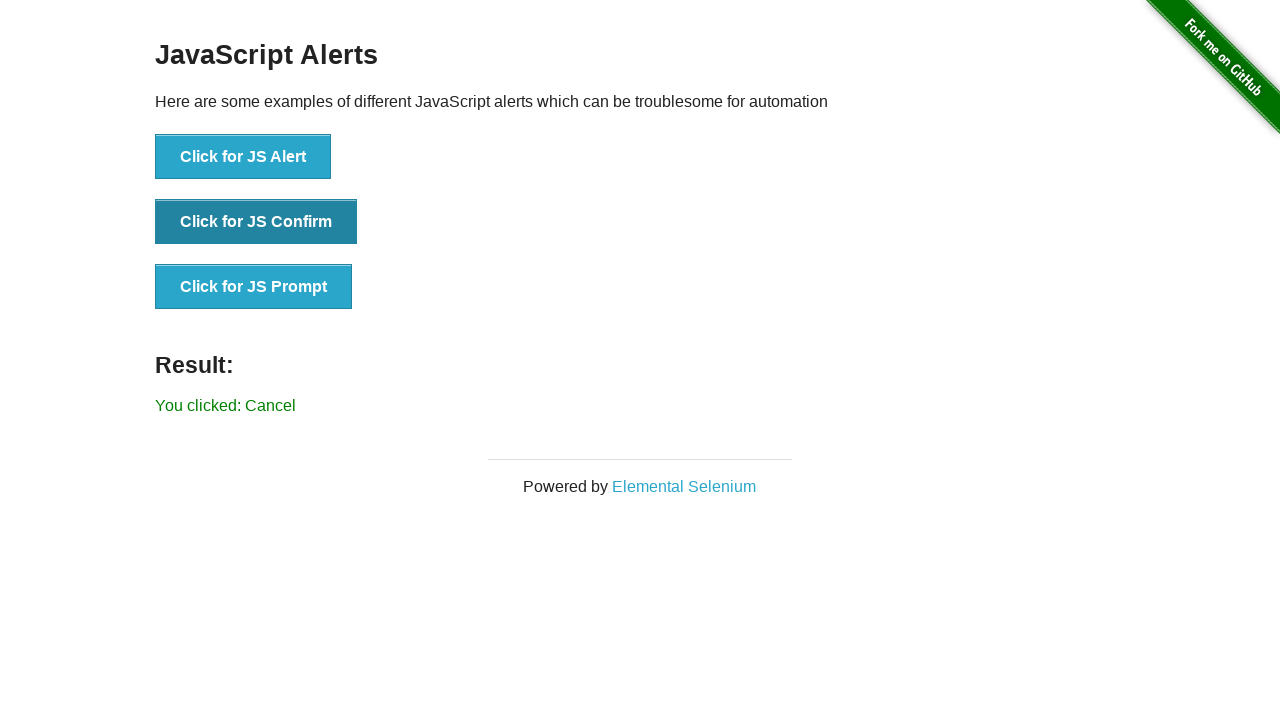

Clicked the confirm button again to trigger the alert at (256, 222) on button[onclick='jsConfirm()']
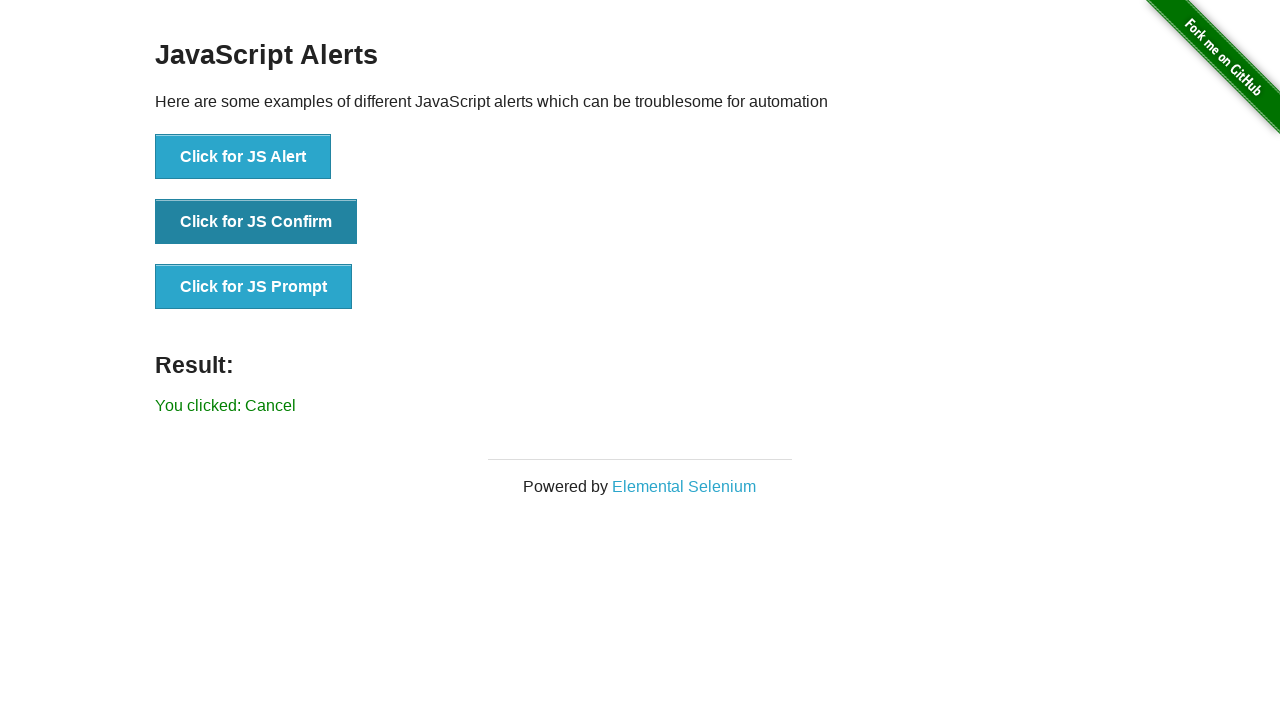

Waited for result text to update with 'You clicked: Cancel' message
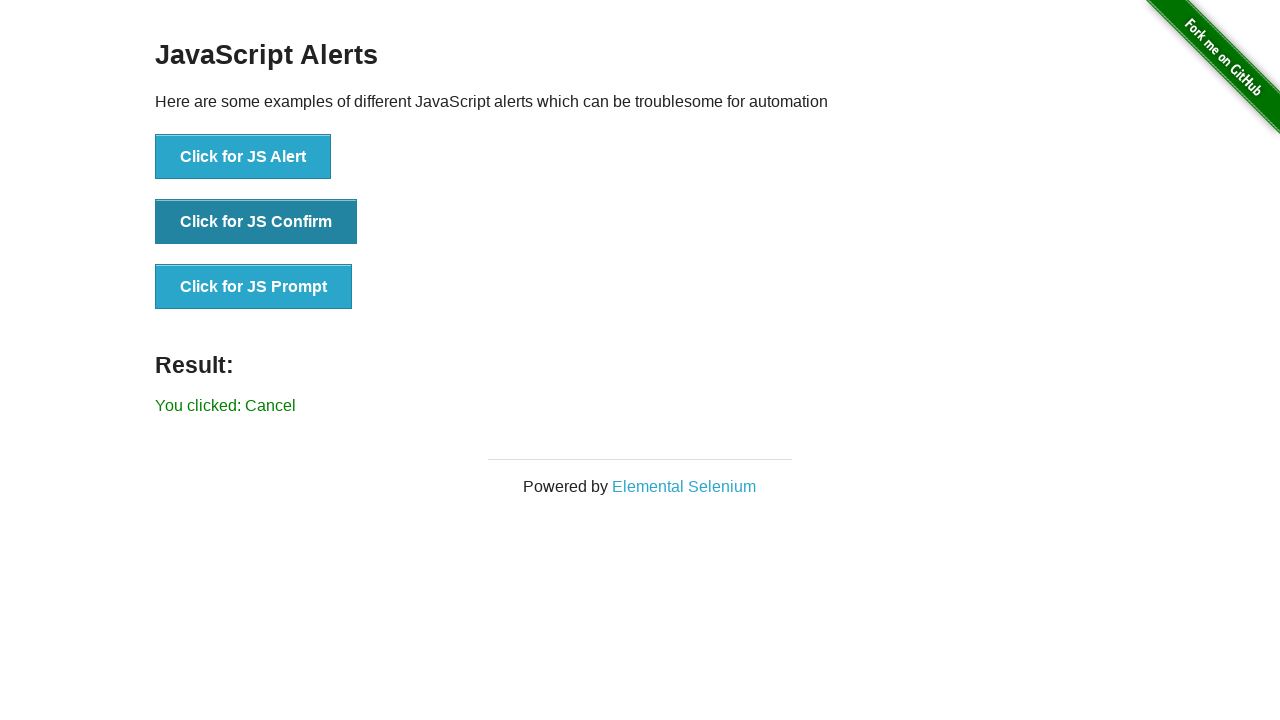

Located the result element
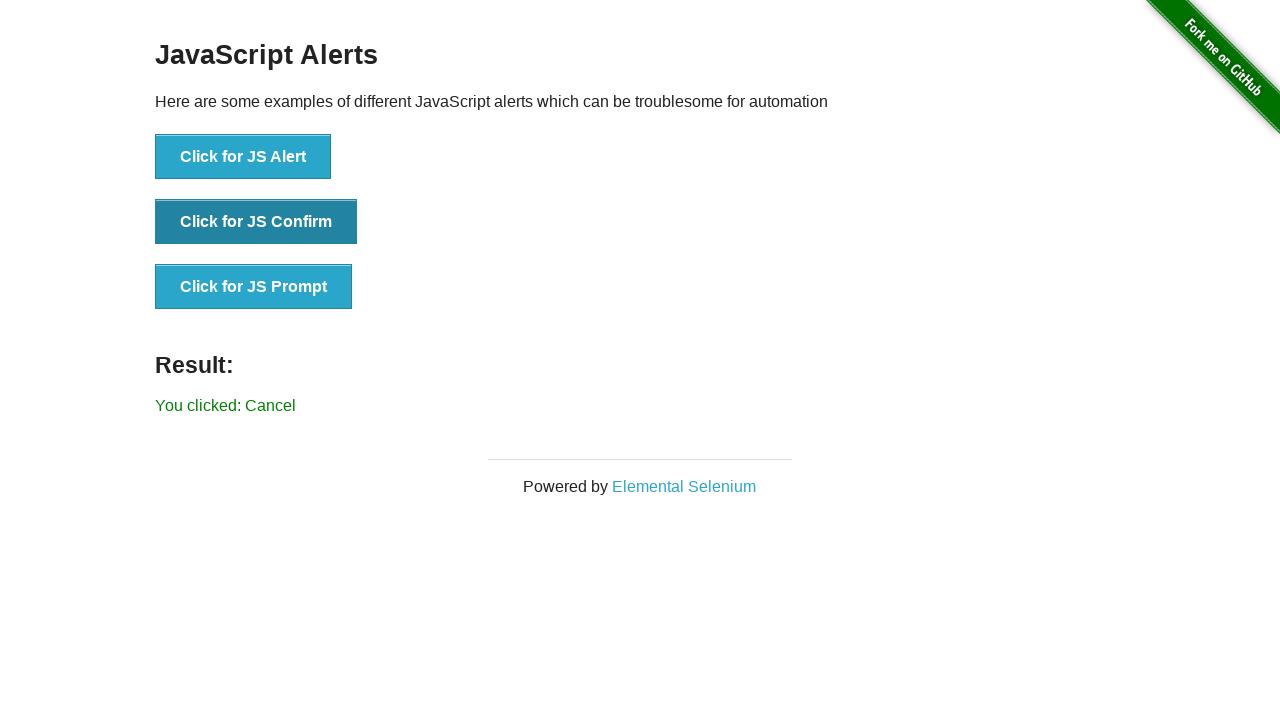

Verified result text equals 'You clicked: Cancel'
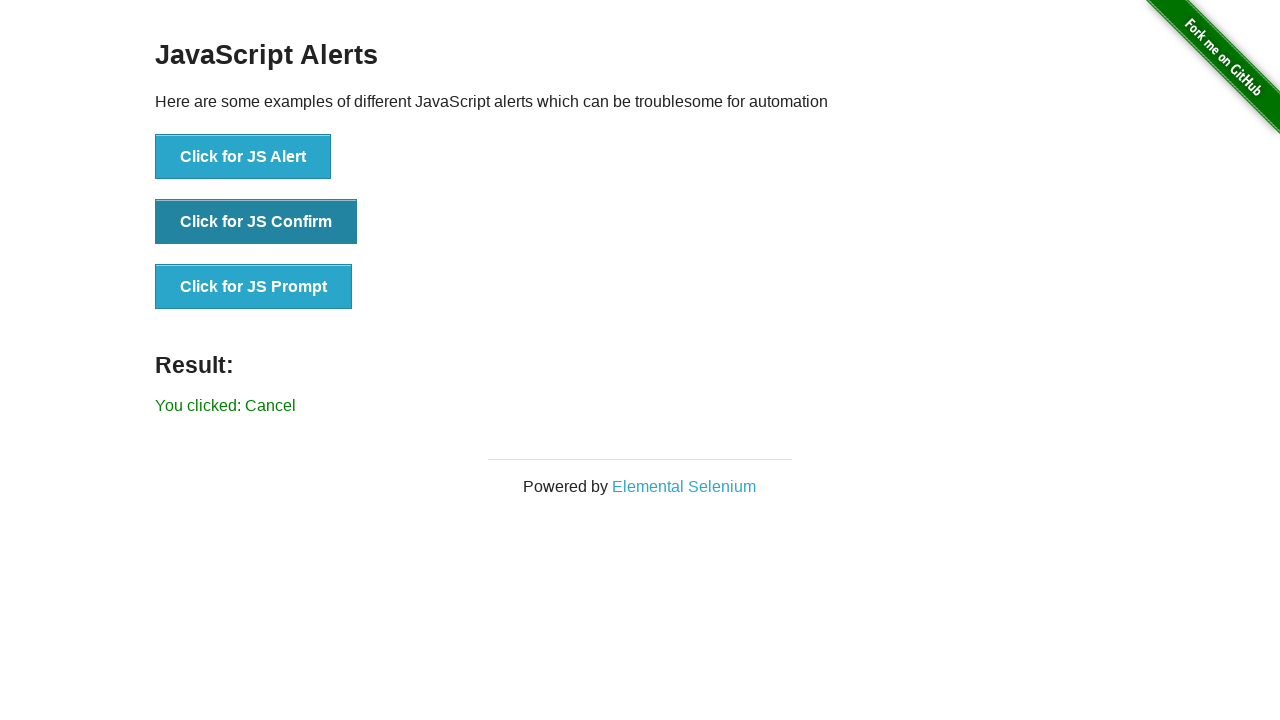

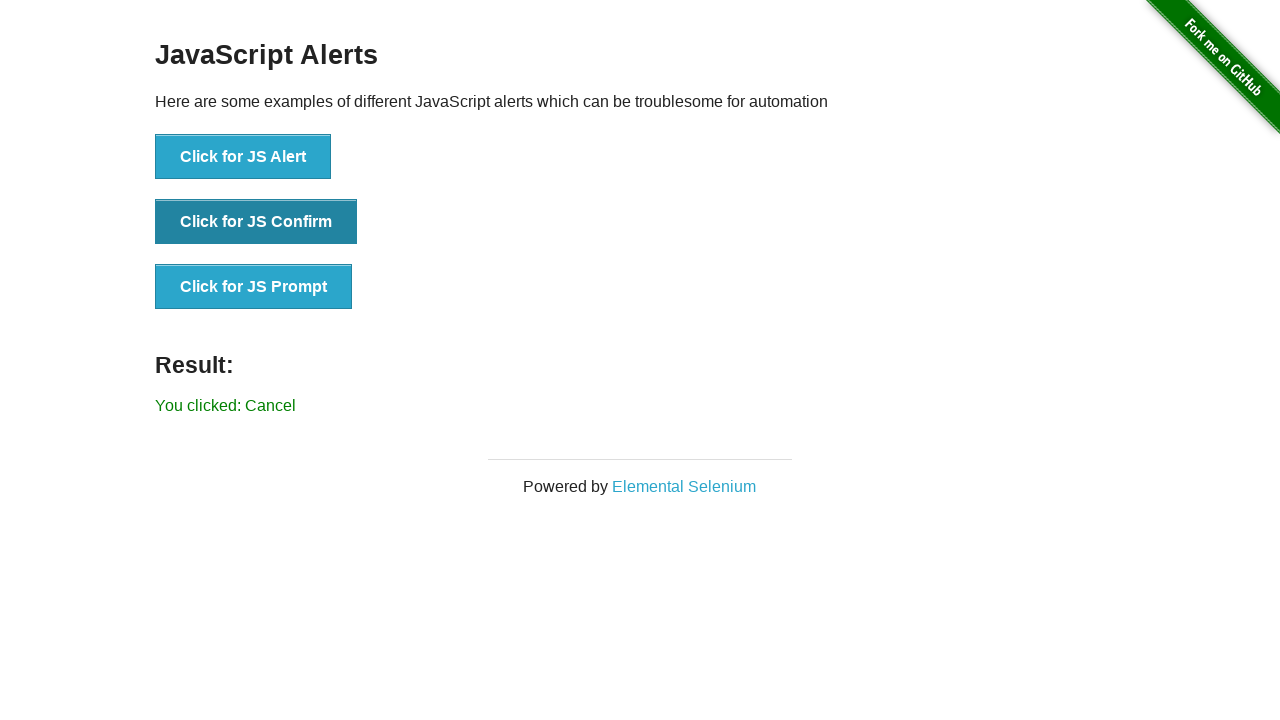